Tests input field functionality by entering a value, clearing it, and entering a new value

Starting URL: https://the-internet.herokuapp.com/inputs

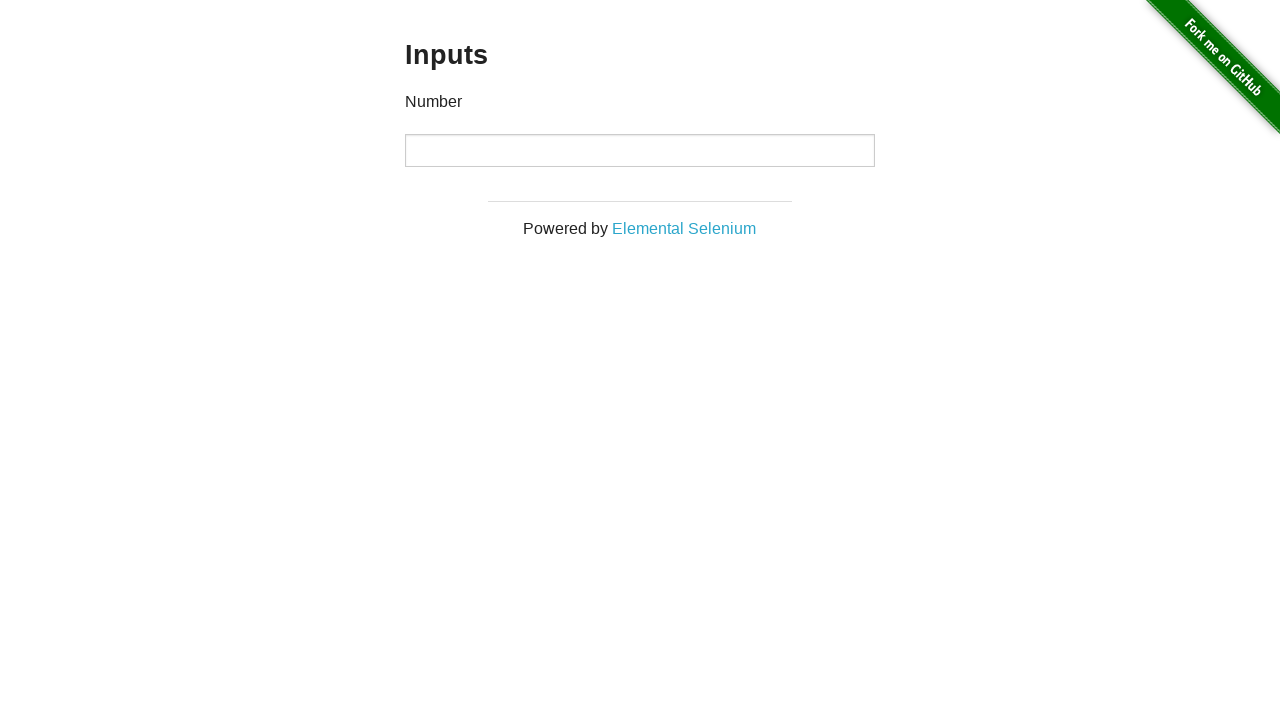

Entered initial value '1000' in input field on input
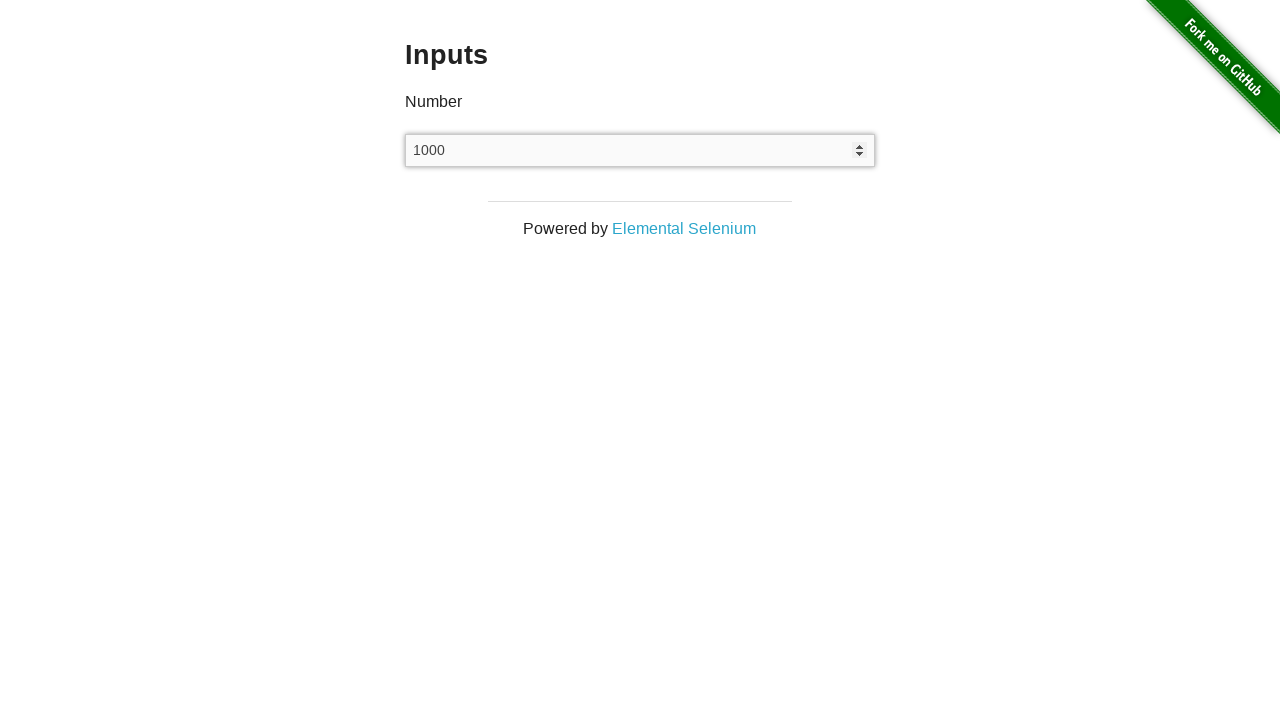

Cleared the input field on input
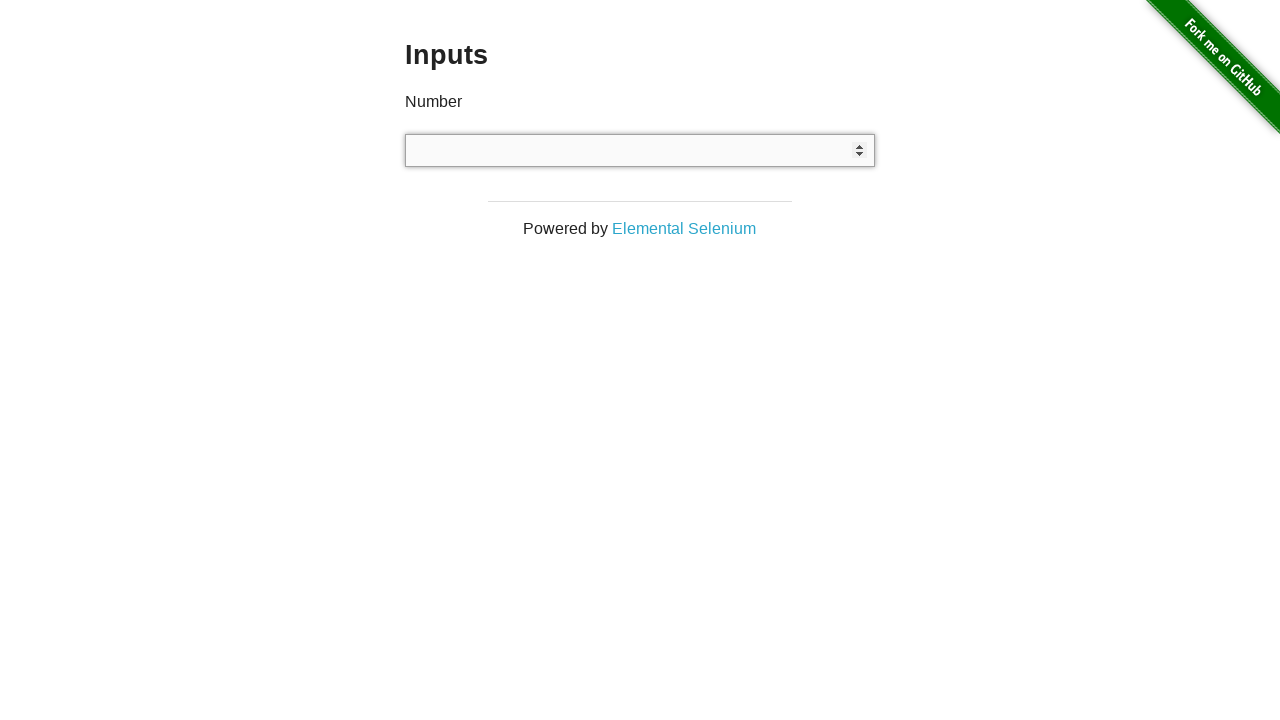

Entered new value '999' in input field on input
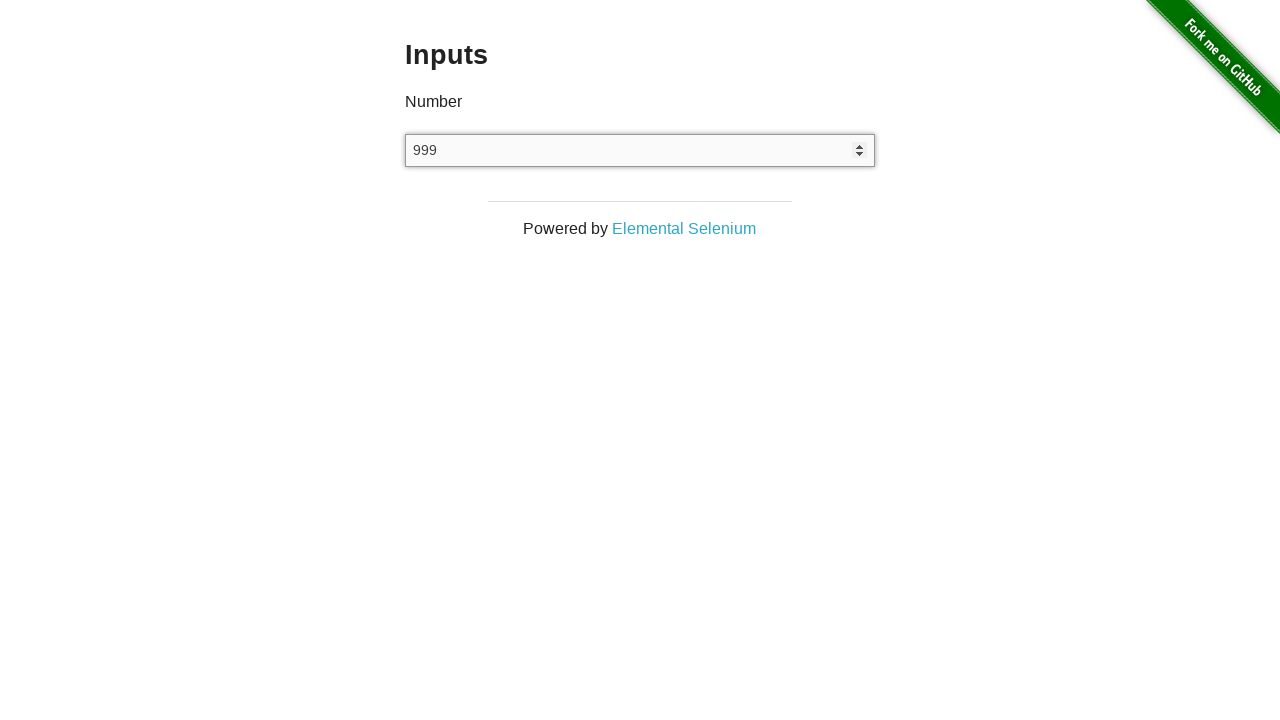

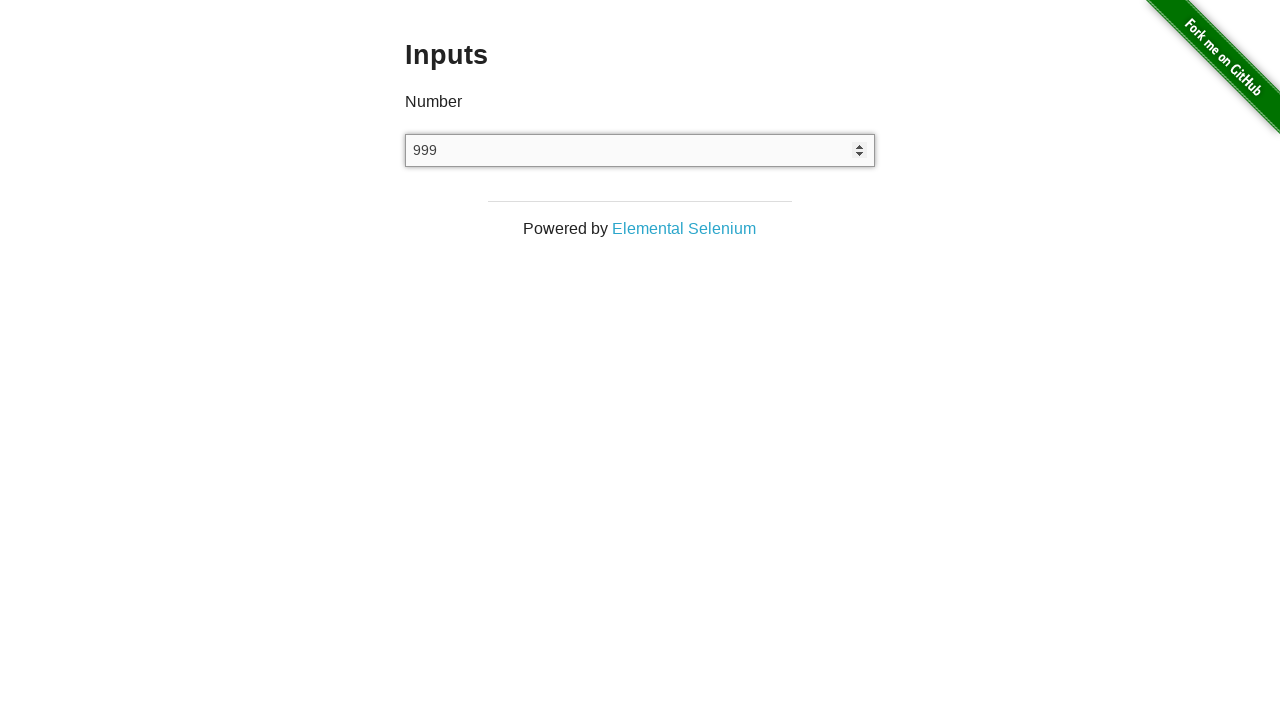